Tests selecting multiple non-consecutive items using Ctrl key to select items 1, 4, 7, and 12

Starting URL: https://jqueryui.com/resources/demos/selectable/display-grid.html

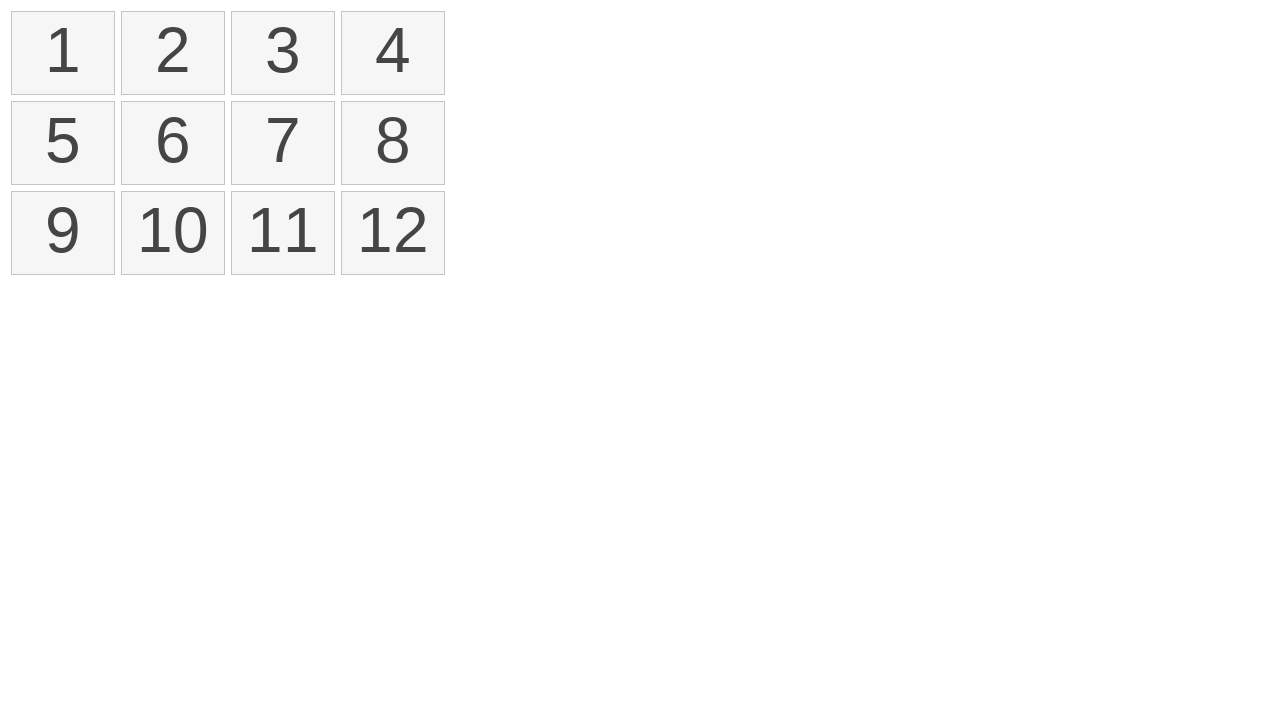

Navigated to jQuery UI selectable demo page
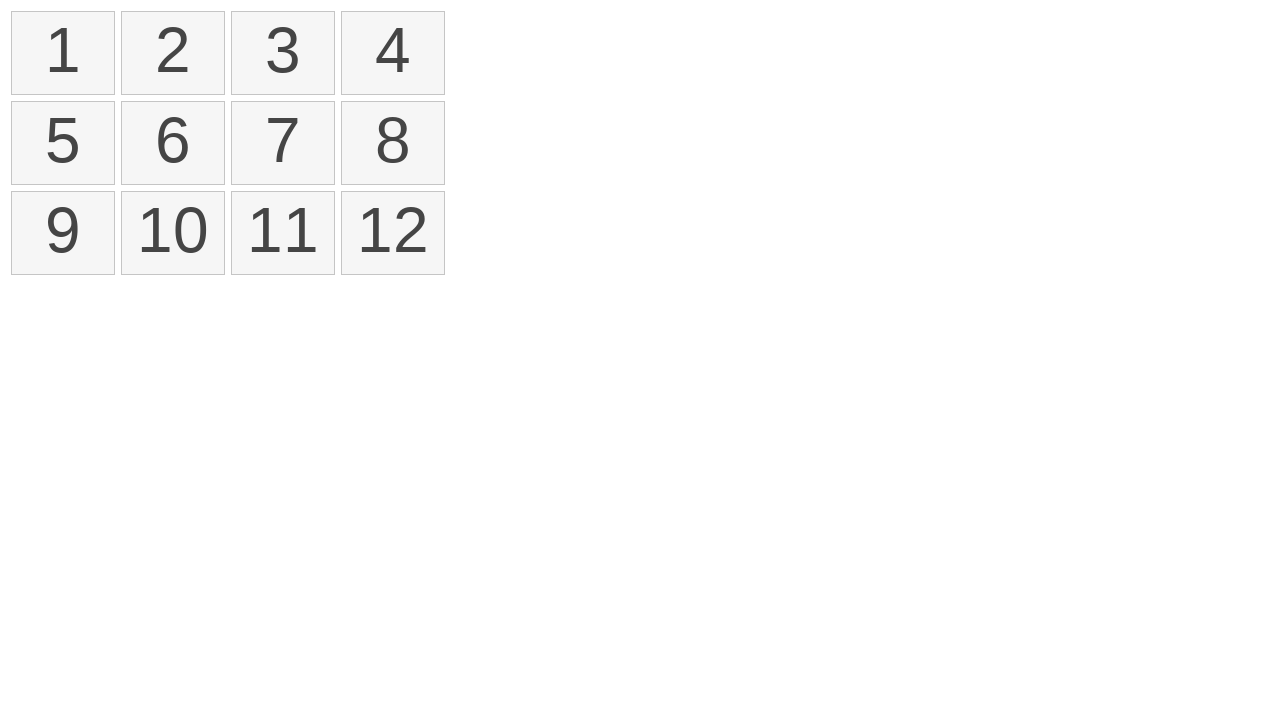

Located all selectable items in the grid
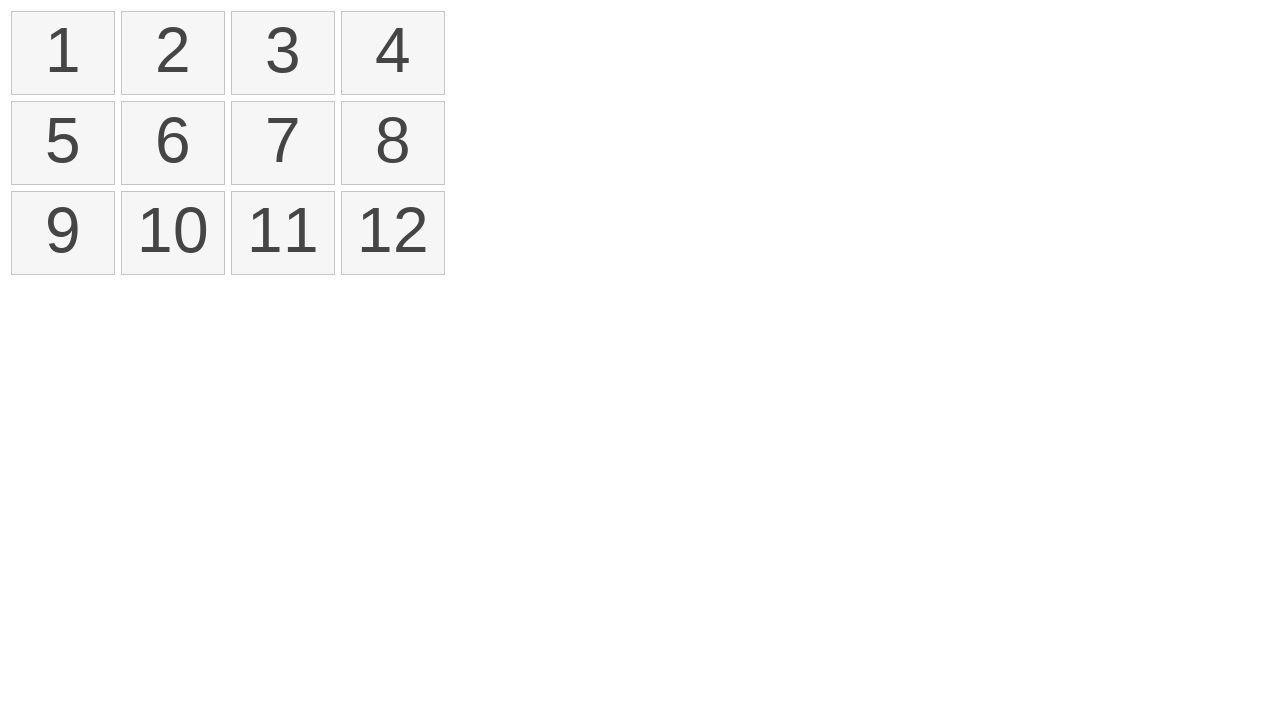

Pressed and held Control key
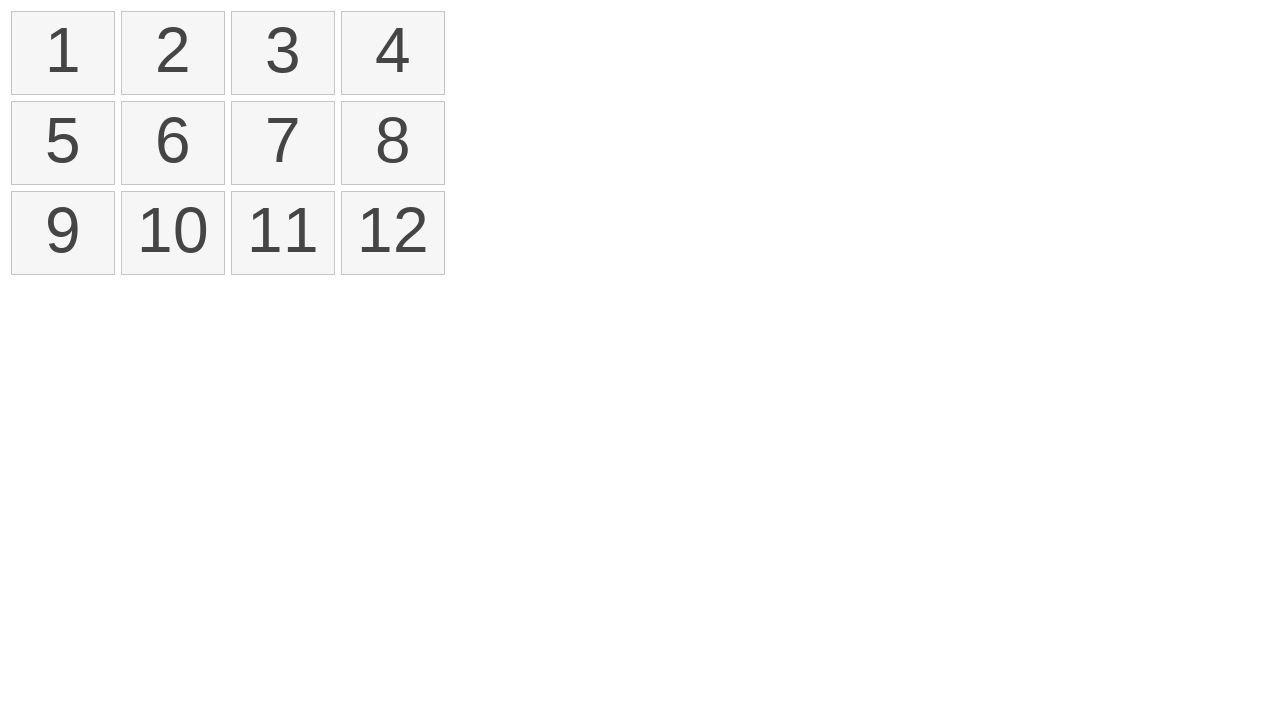

Clicked item 1 while holding Control at (63, 53) on xpath=//ol[@id='selectable']/li >> nth=0
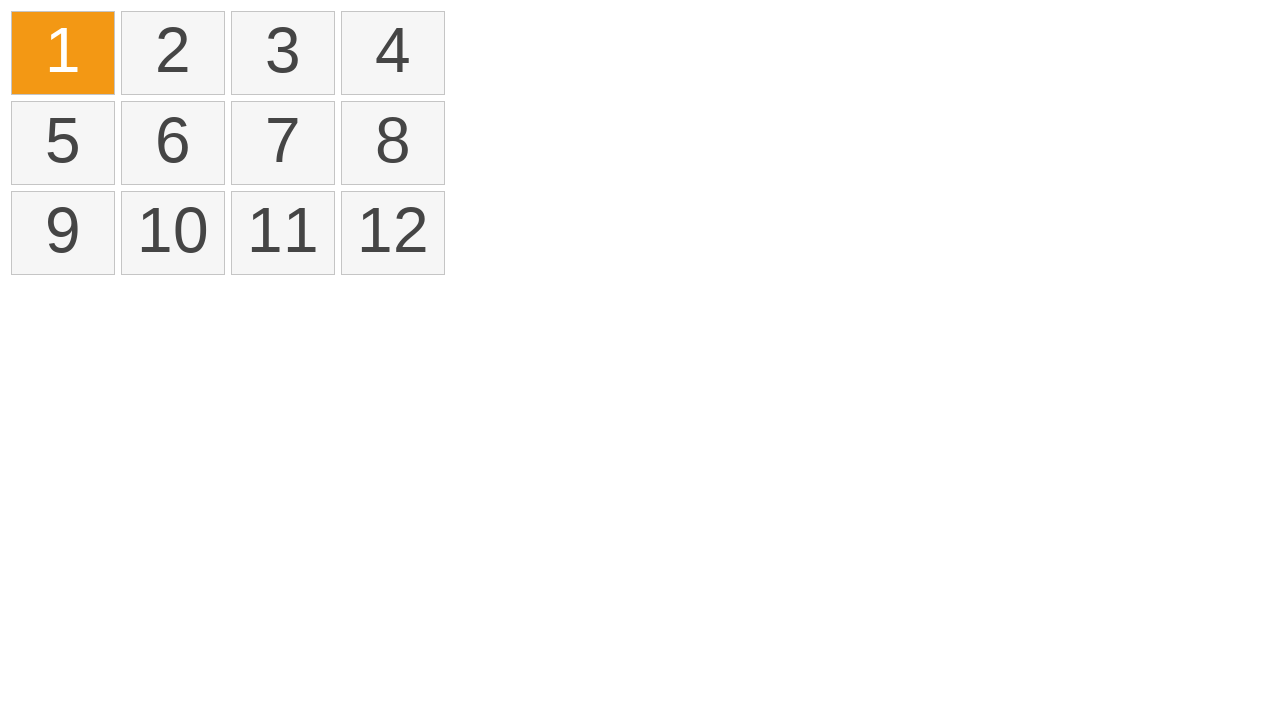

Clicked item 4 while holding Control at (393, 53) on xpath=//ol[@id='selectable']/li >> nth=3
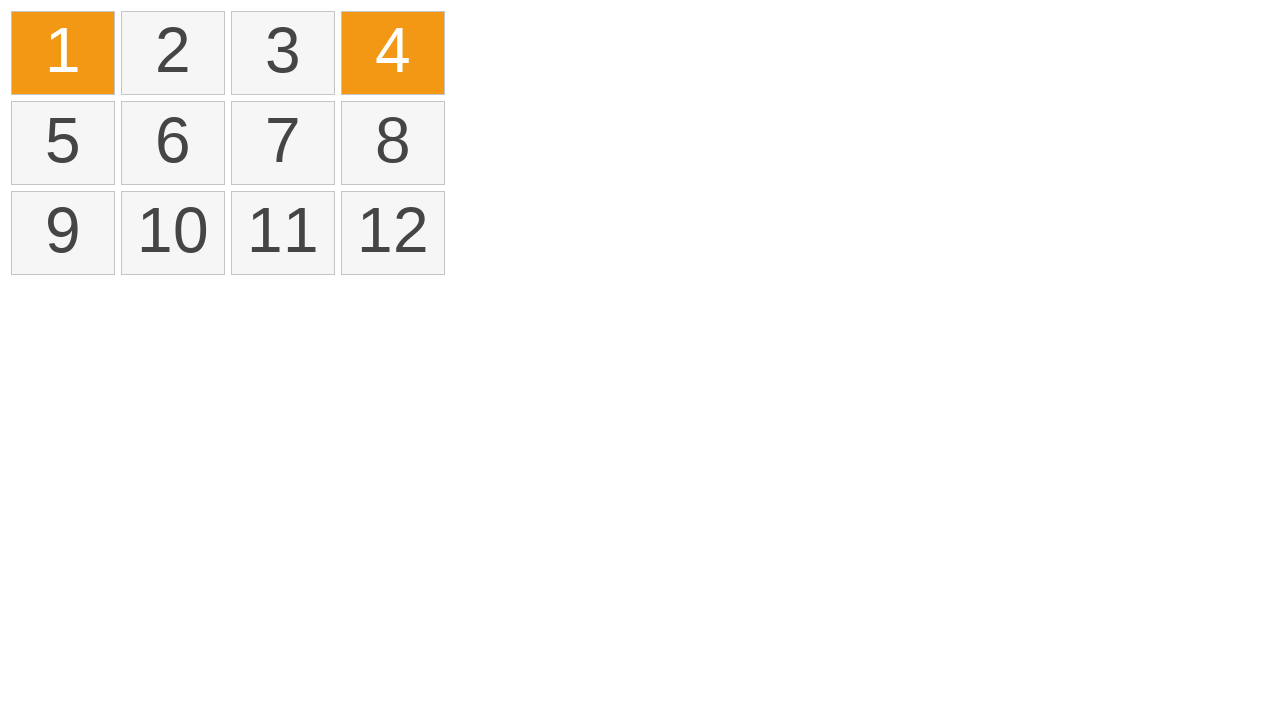

Clicked item 7 while holding Control at (283, 143) on xpath=//ol[@id='selectable']/li >> nth=6
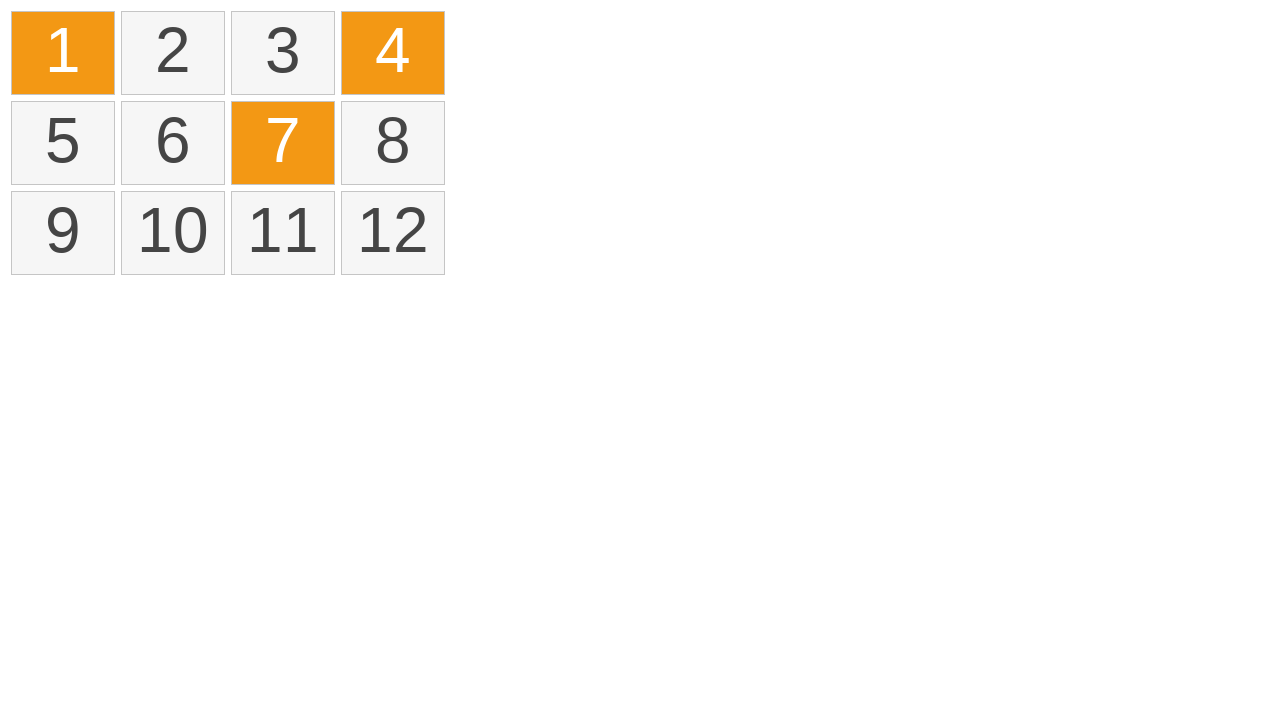

Clicked item 12 while holding Control at (393, 233) on xpath=//ol[@id='selectable']/li >> nth=11
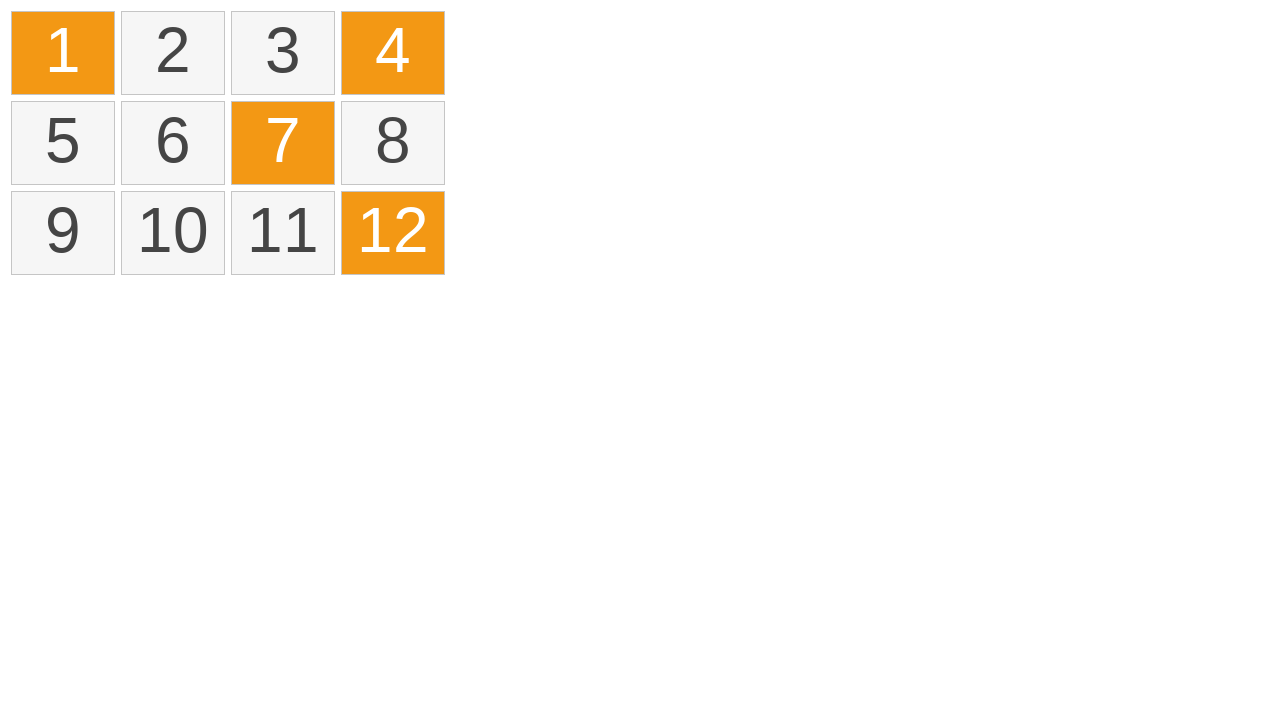

Released Control key
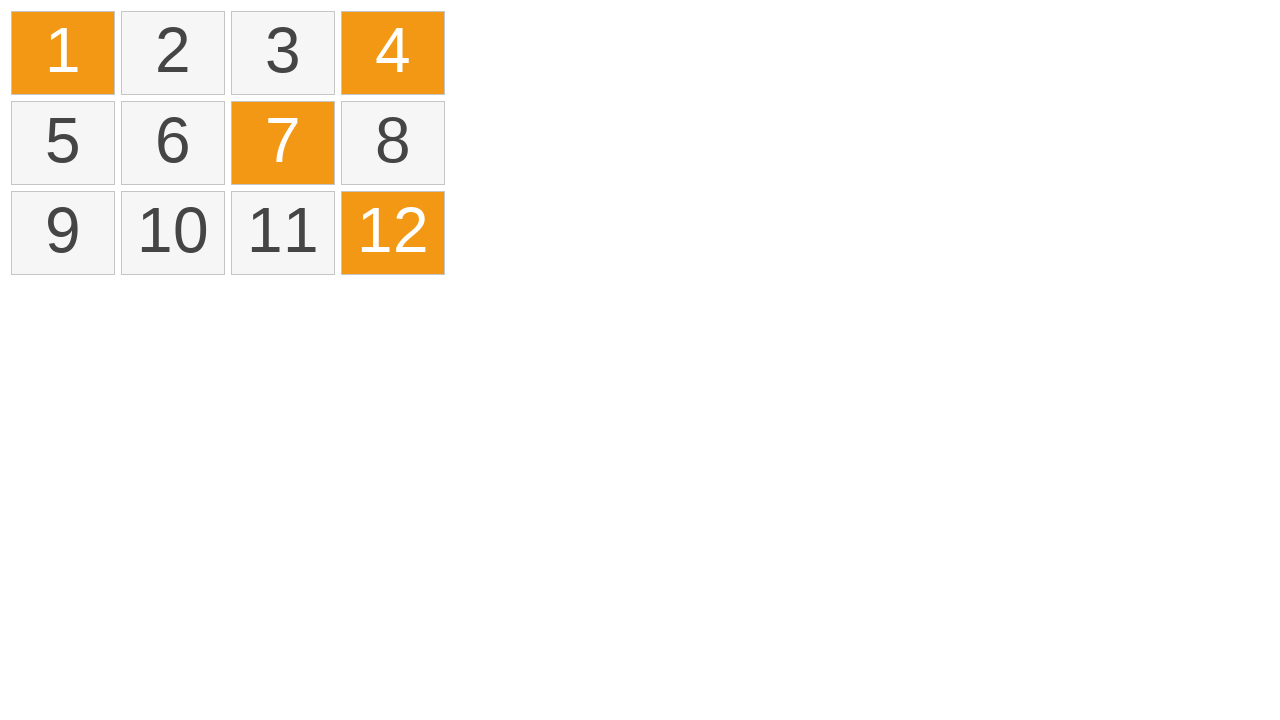

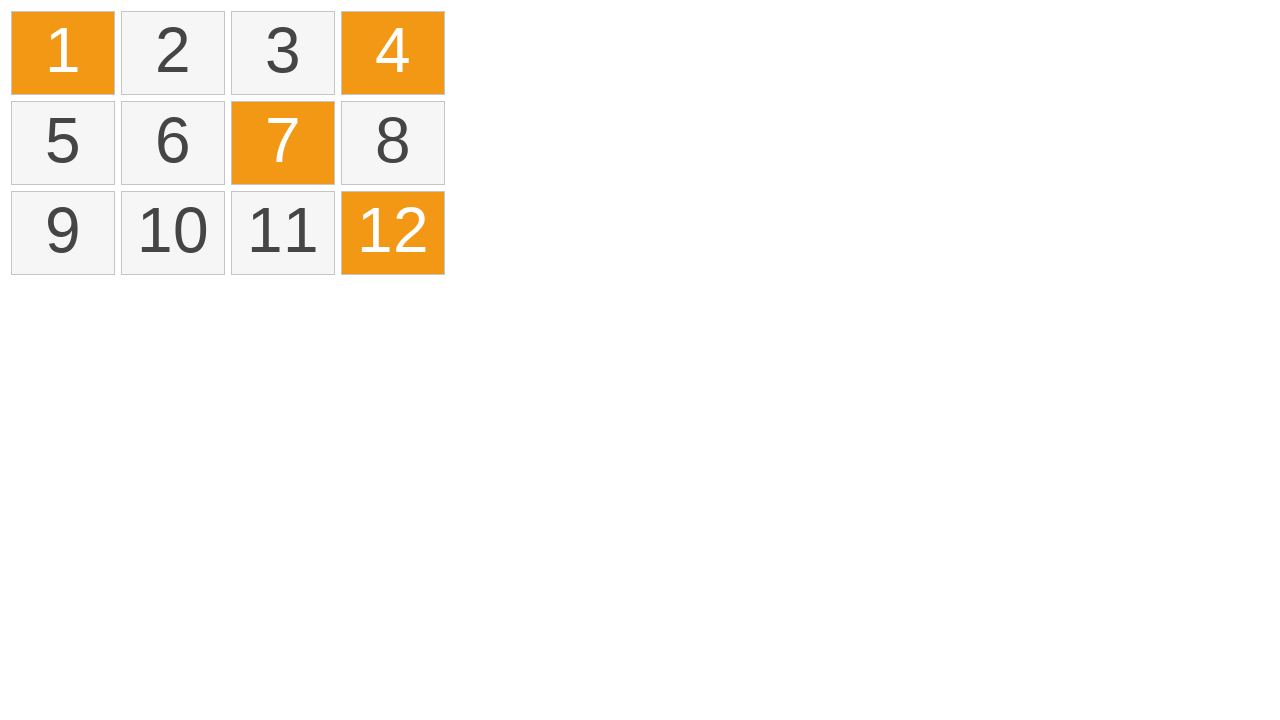